Tests the Python.org website search functionality by searching for "pycon" and verifying results are found

Starting URL: http://www.python.org

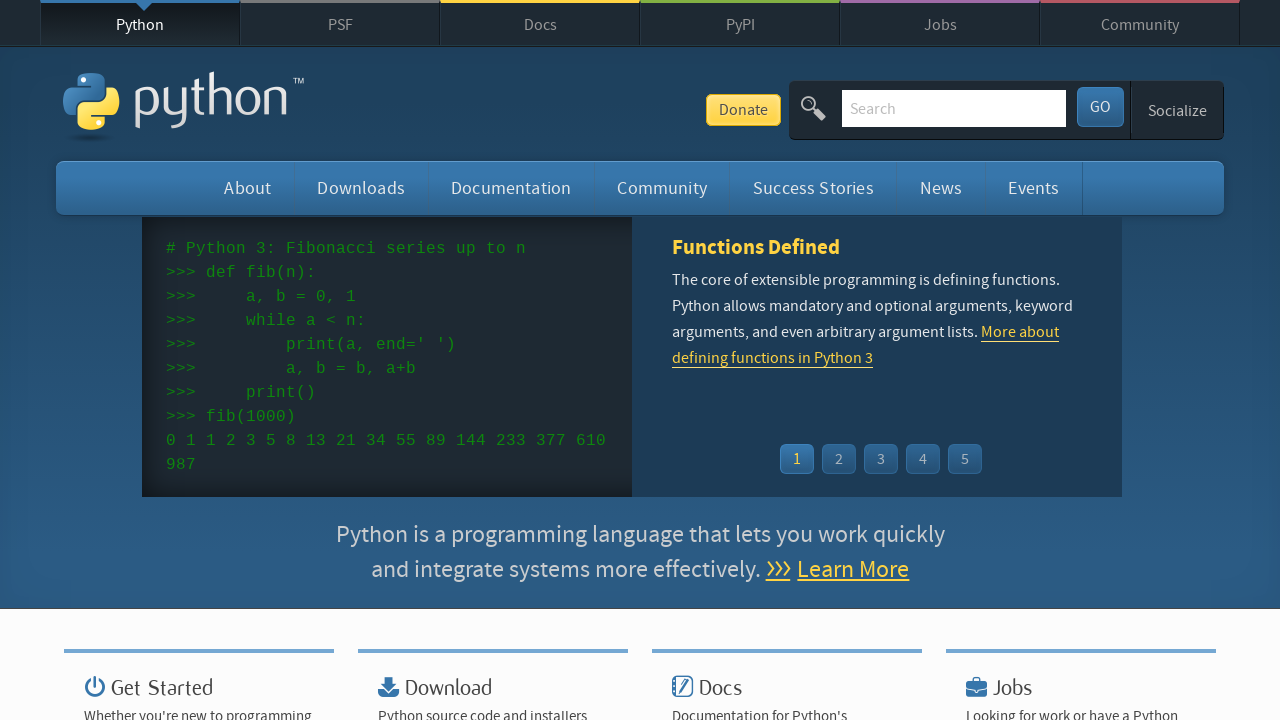

Filled search input with 'pycon' on input[name='q']
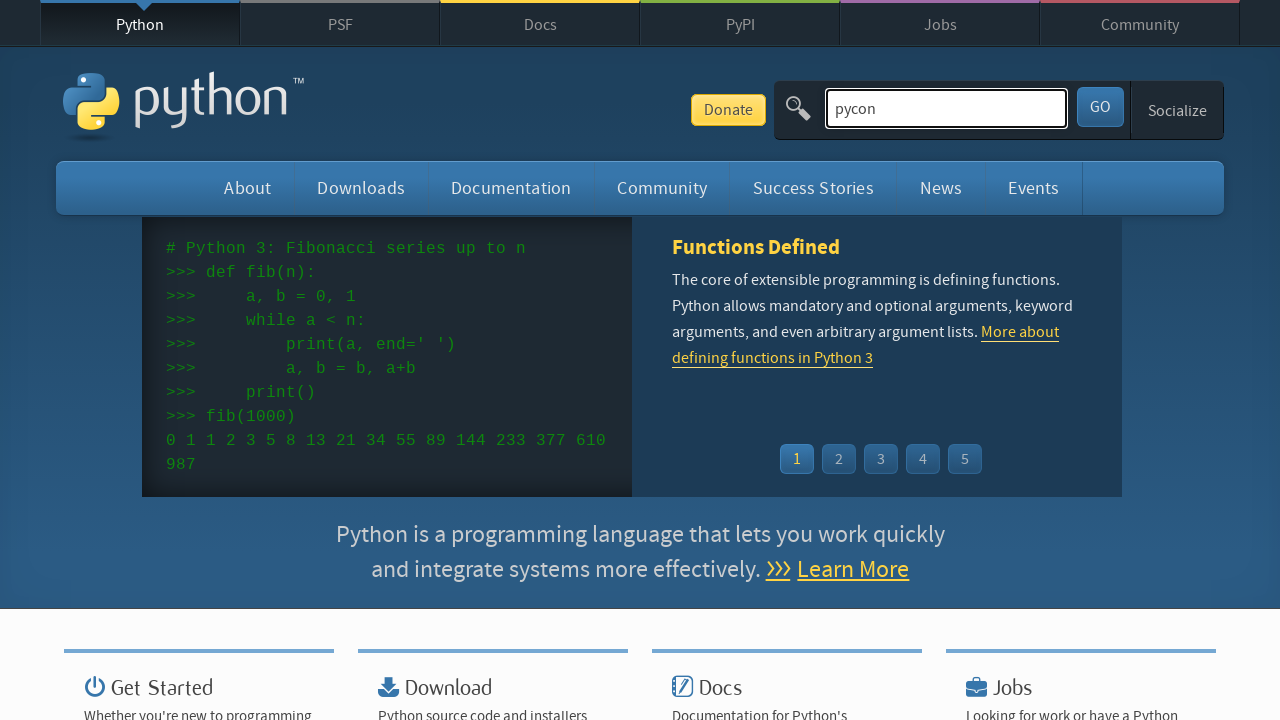

Pressed Enter to submit search on input[name='q']
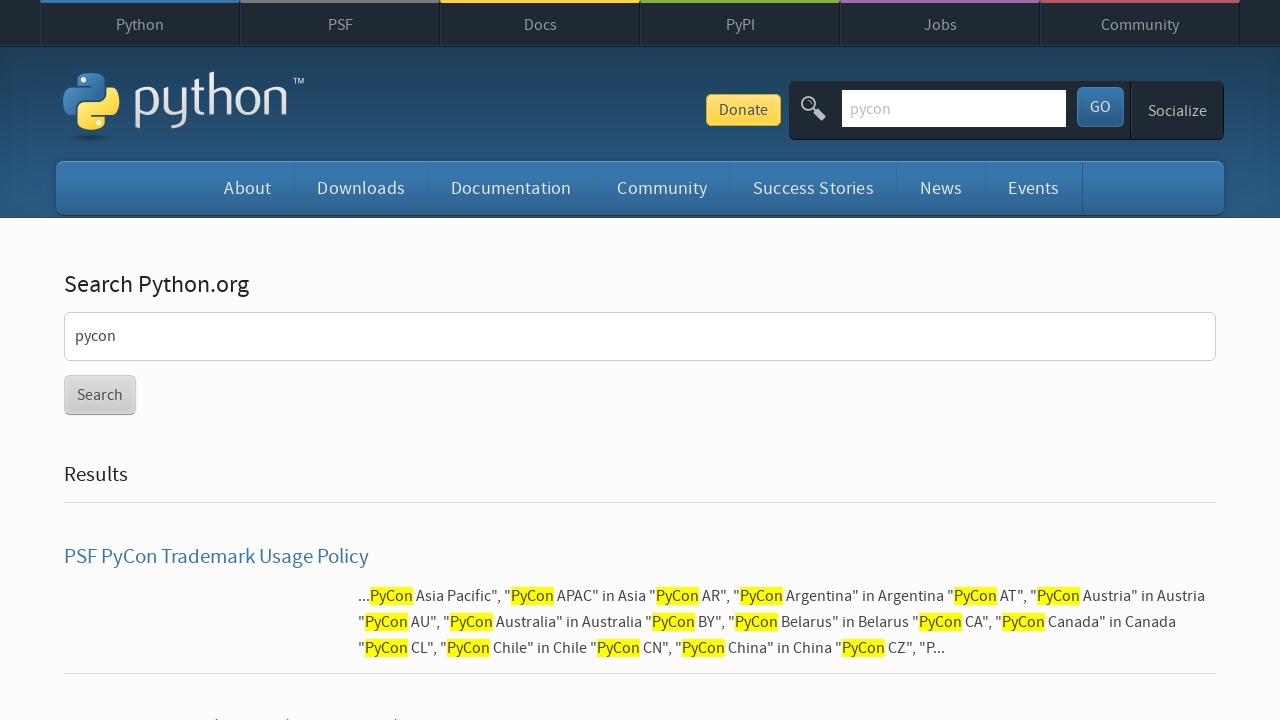

Search results page loaded
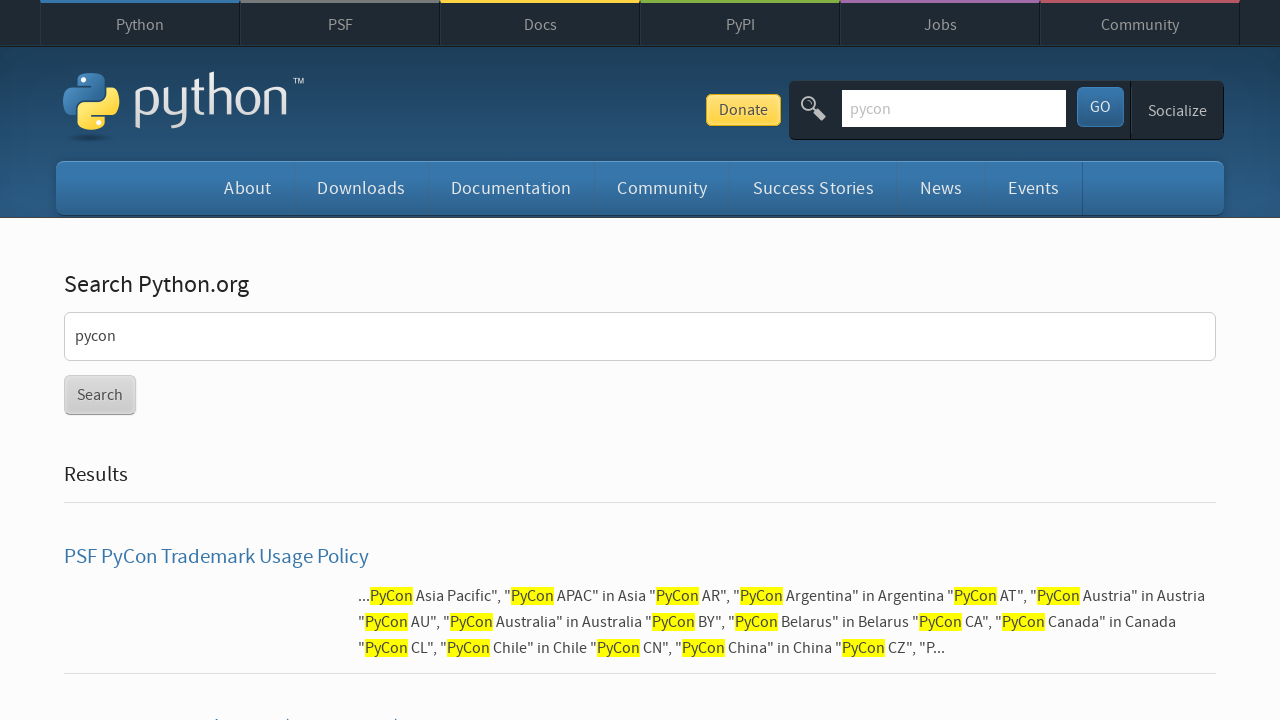

Verified that results were found (no 'No results found' message)
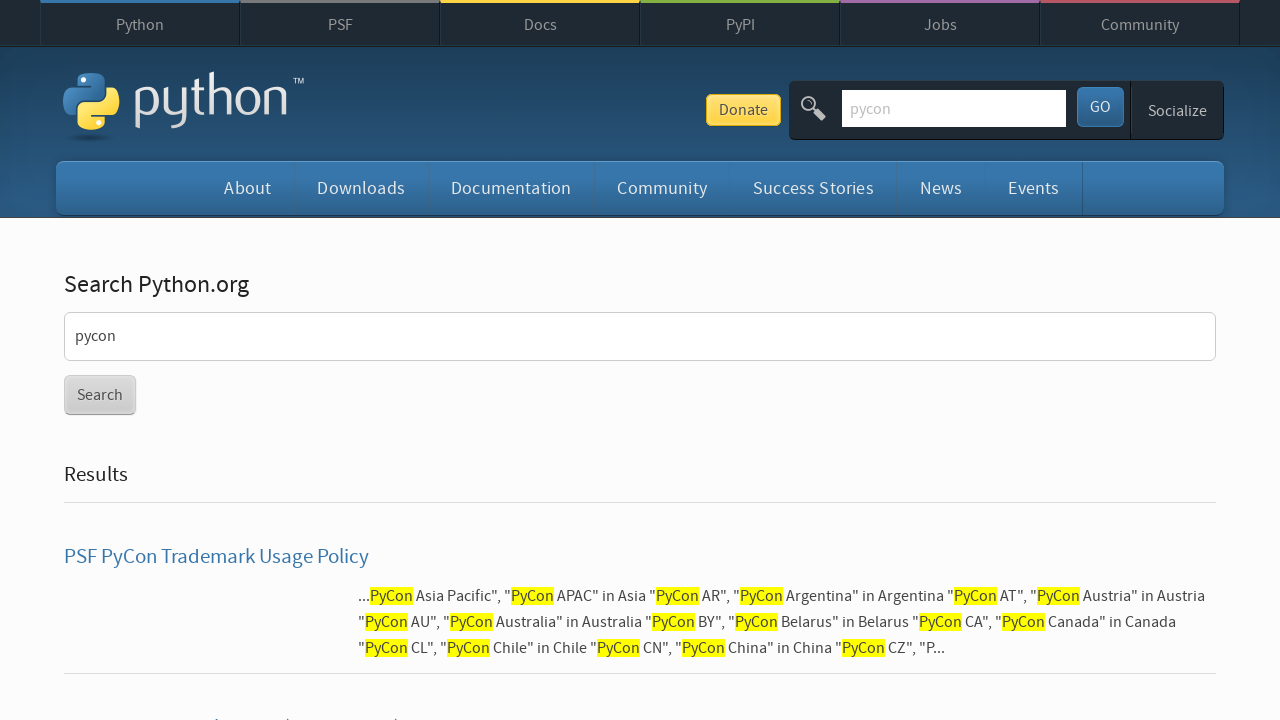

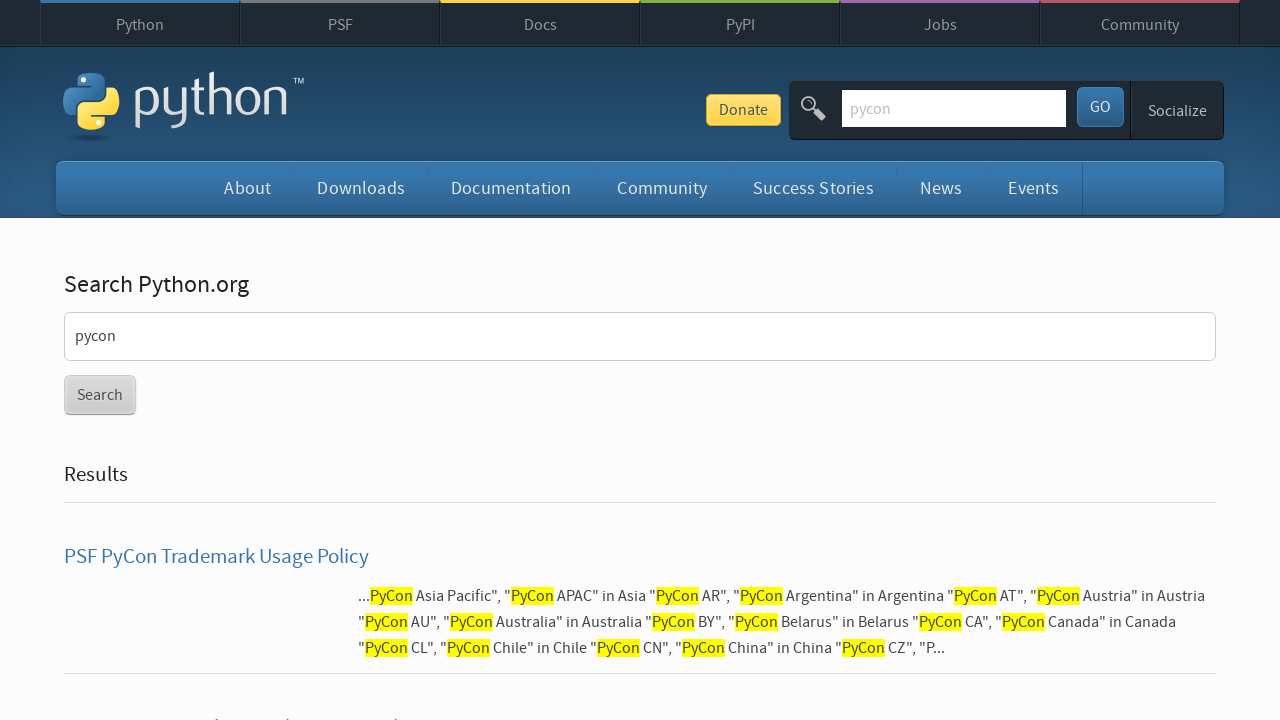